Tests click and hold functionality by selecting multiple items in a grid through click and drag

Starting URL: http://jqueryui.com/resources/demos/selectable/display-grid.html

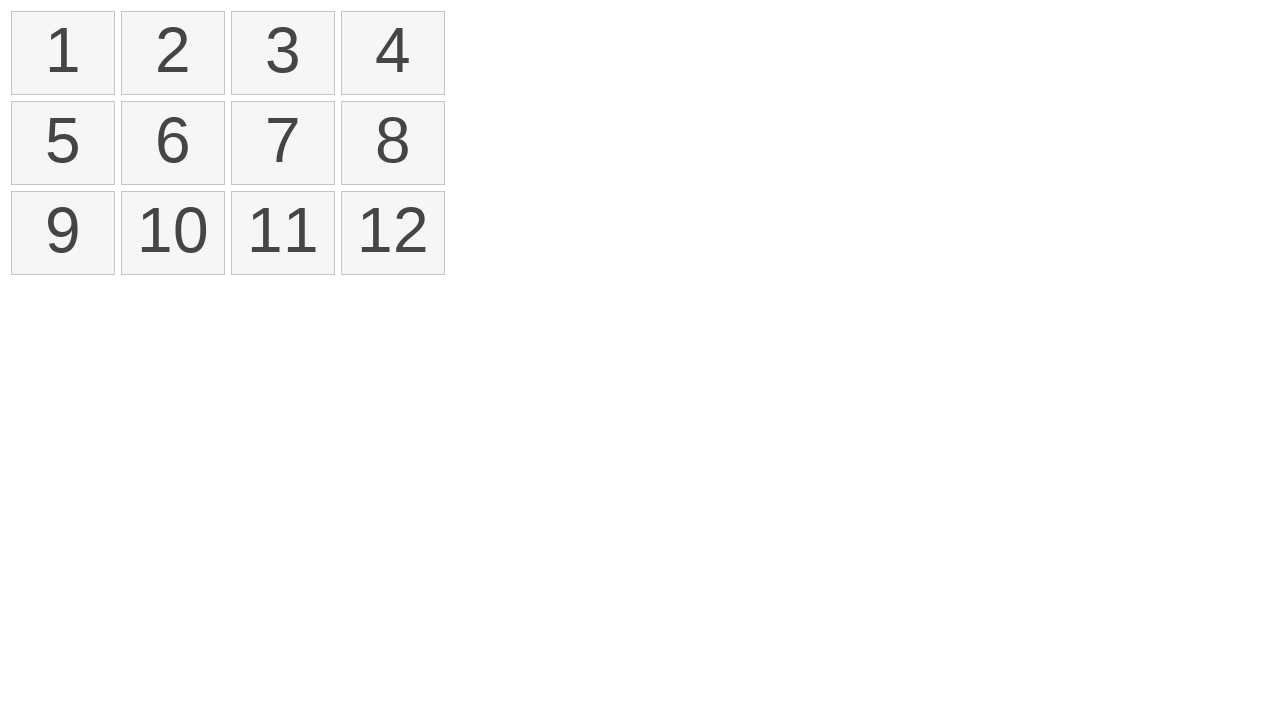

Located selectable items in the grid
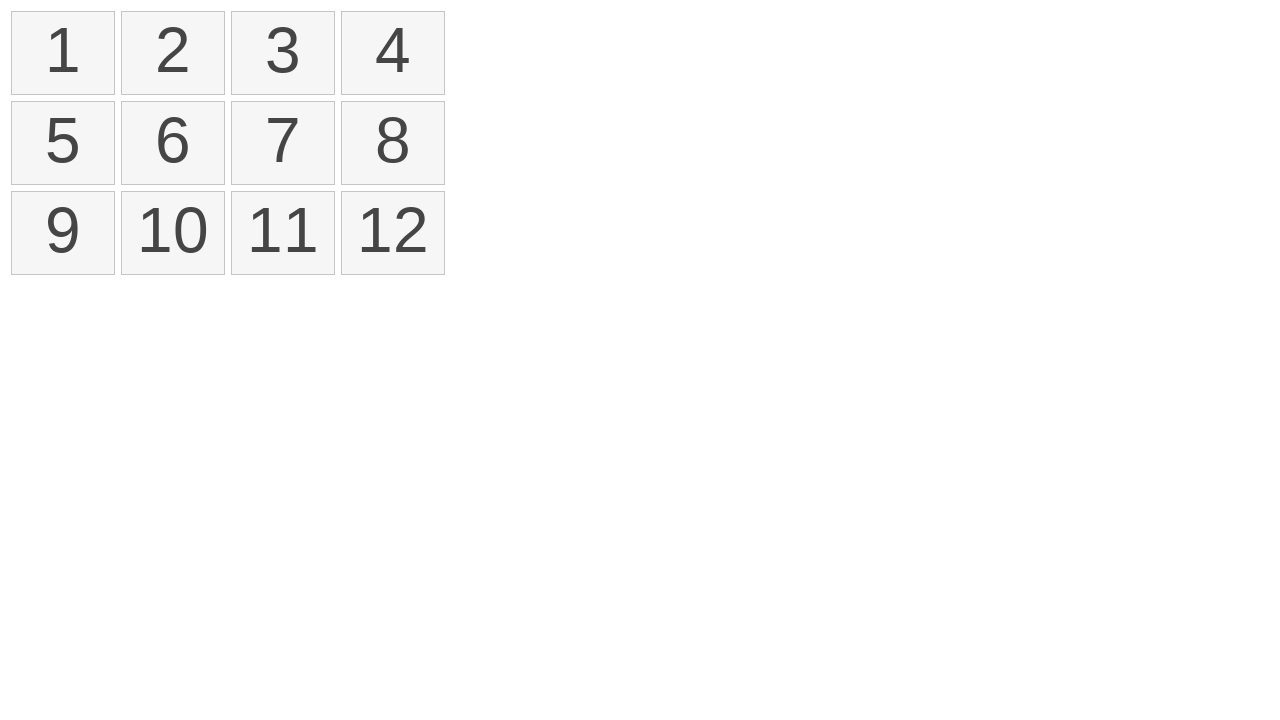

Selected first item in the grid
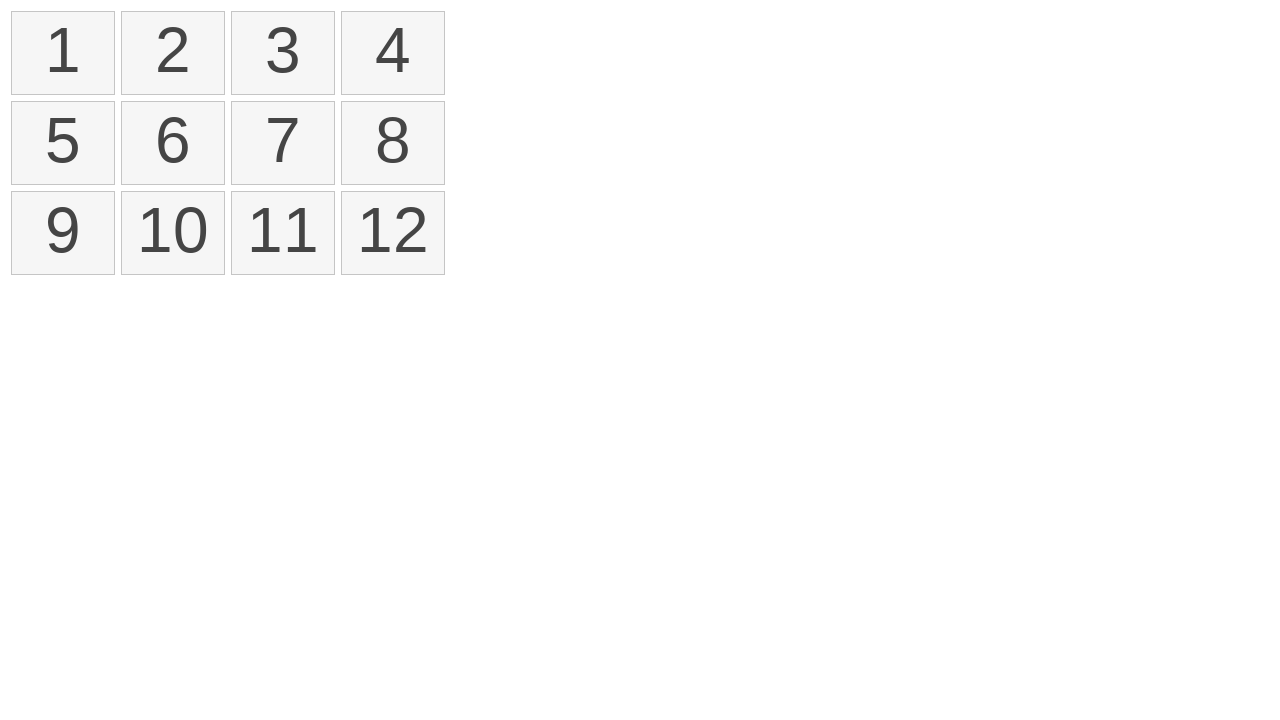

Selected fourth item in the grid
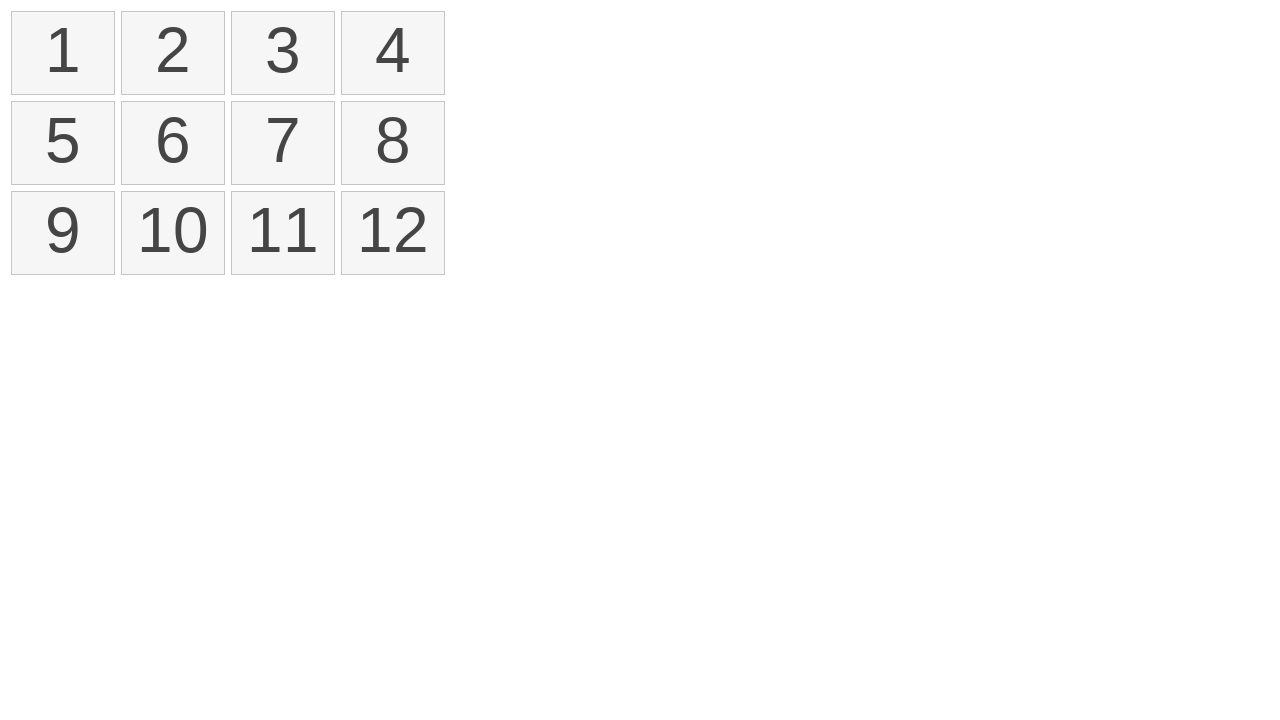

Hovered over first item to start drag operation at (63, 53) on xpath=//ol[@id='selectable']/li >> nth=0
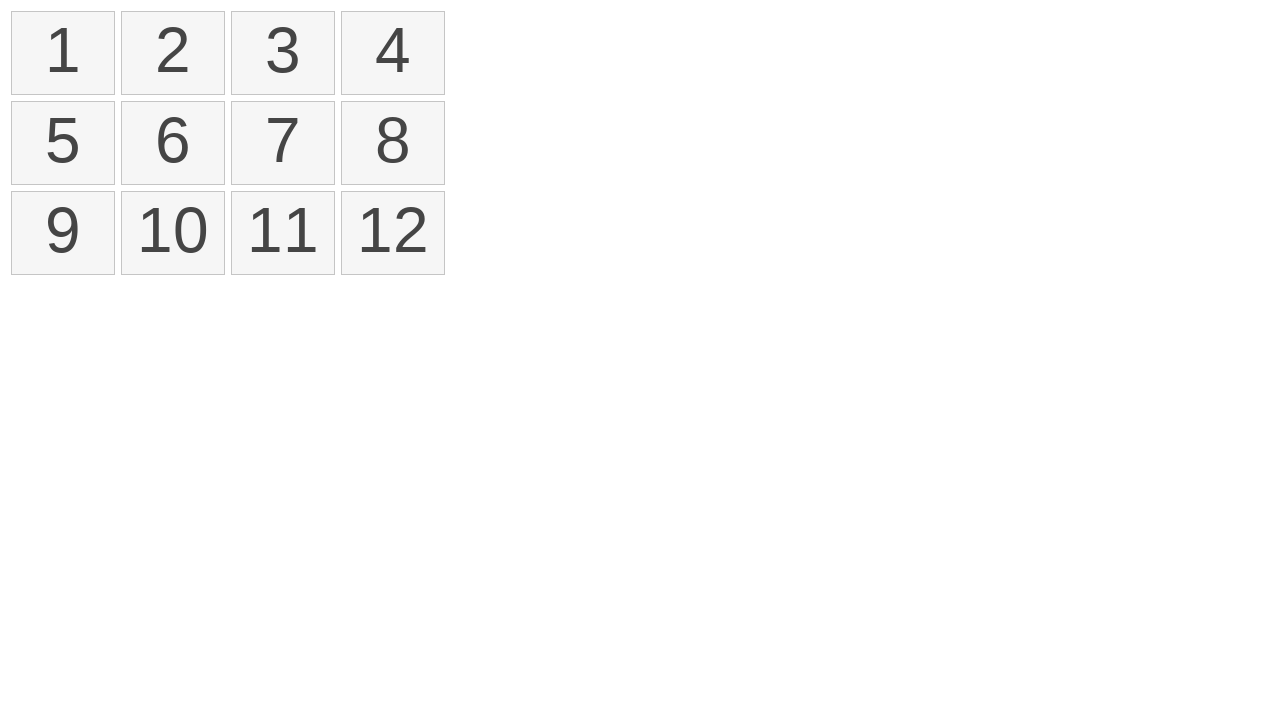

Pressed mouse button down on first item at (63, 53)
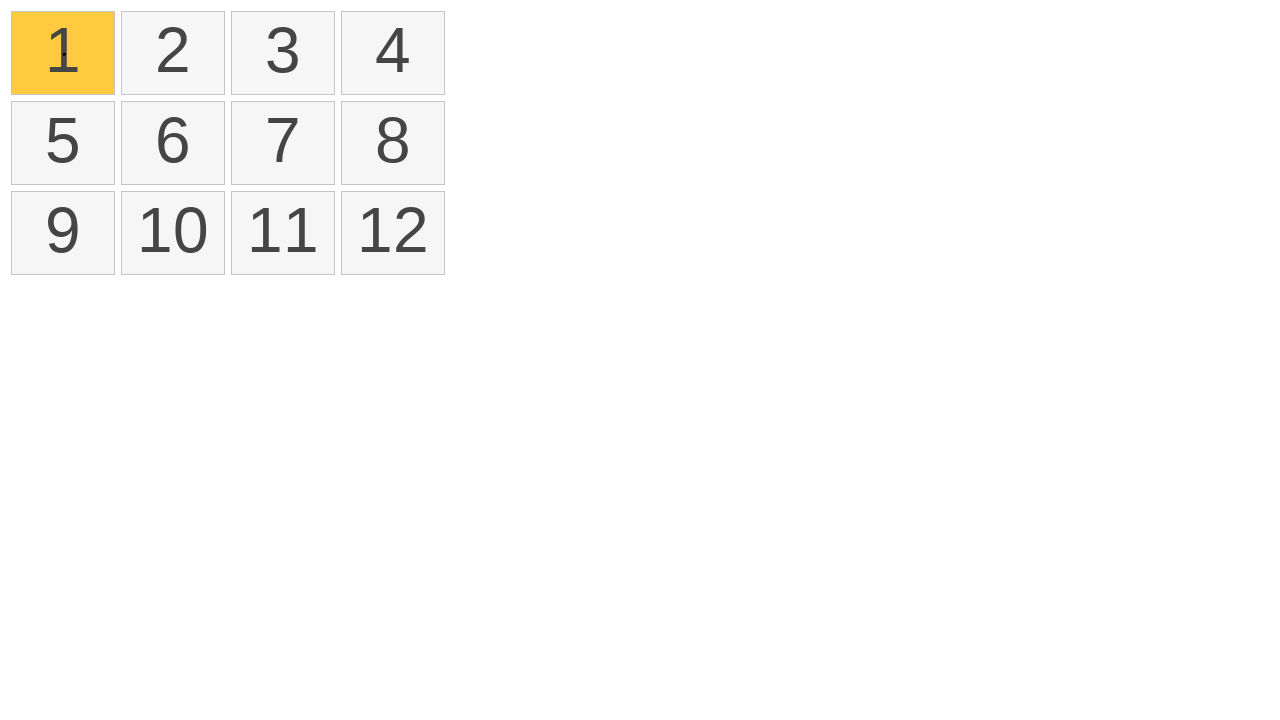

Dragged to fourth item while holding mouse button at (393, 53) on xpath=//ol[@id='selectable']/li >> nth=3
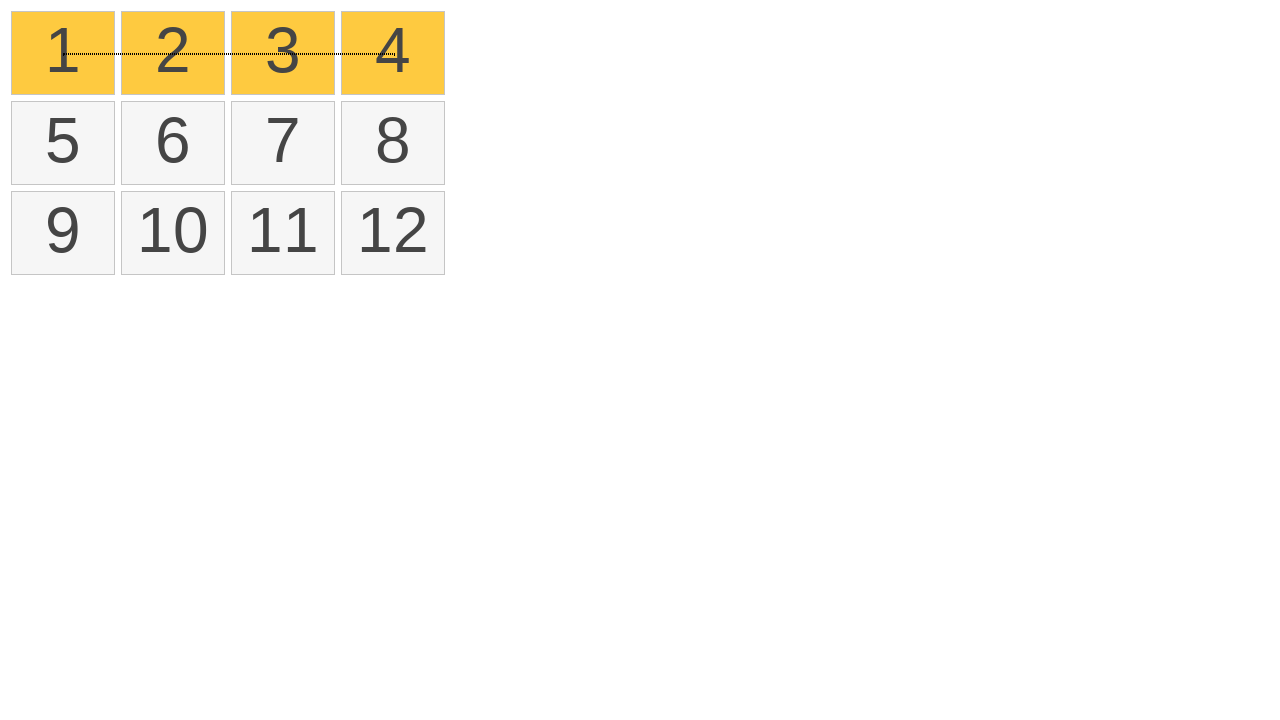

Released mouse button to complete drag selection at (393, 53)
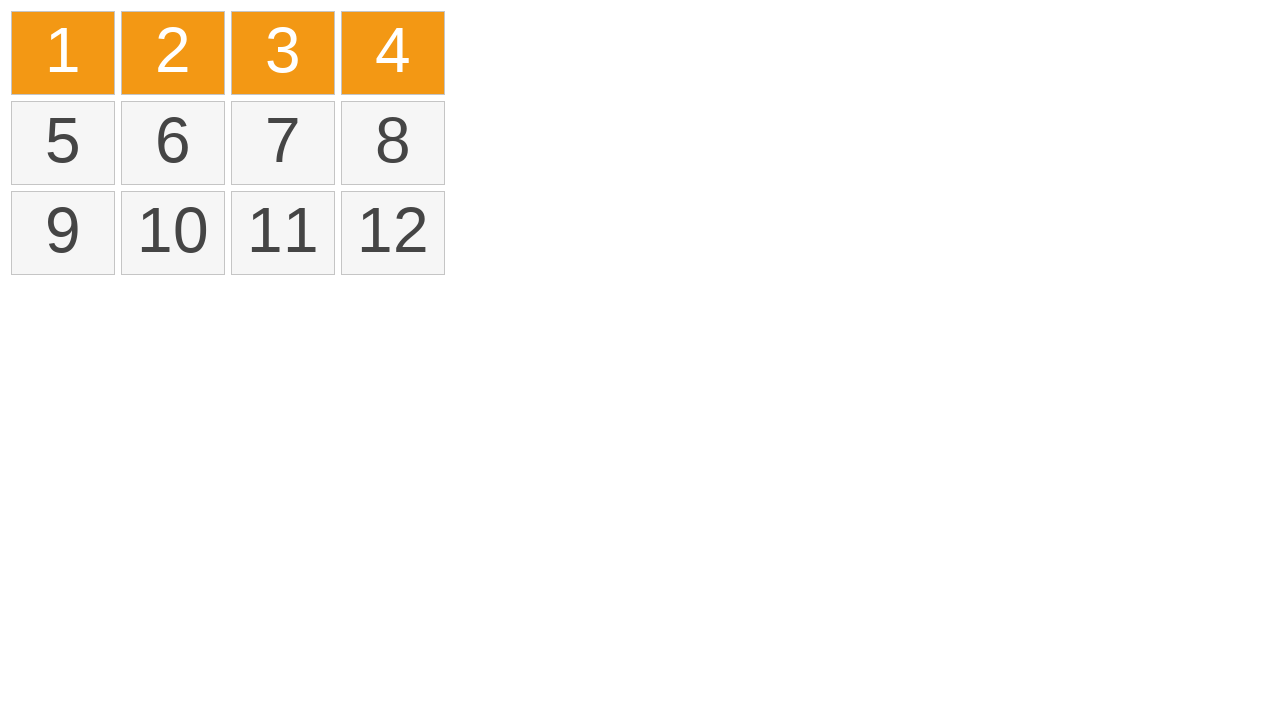

Verified that items are selected (class 'selected' found)
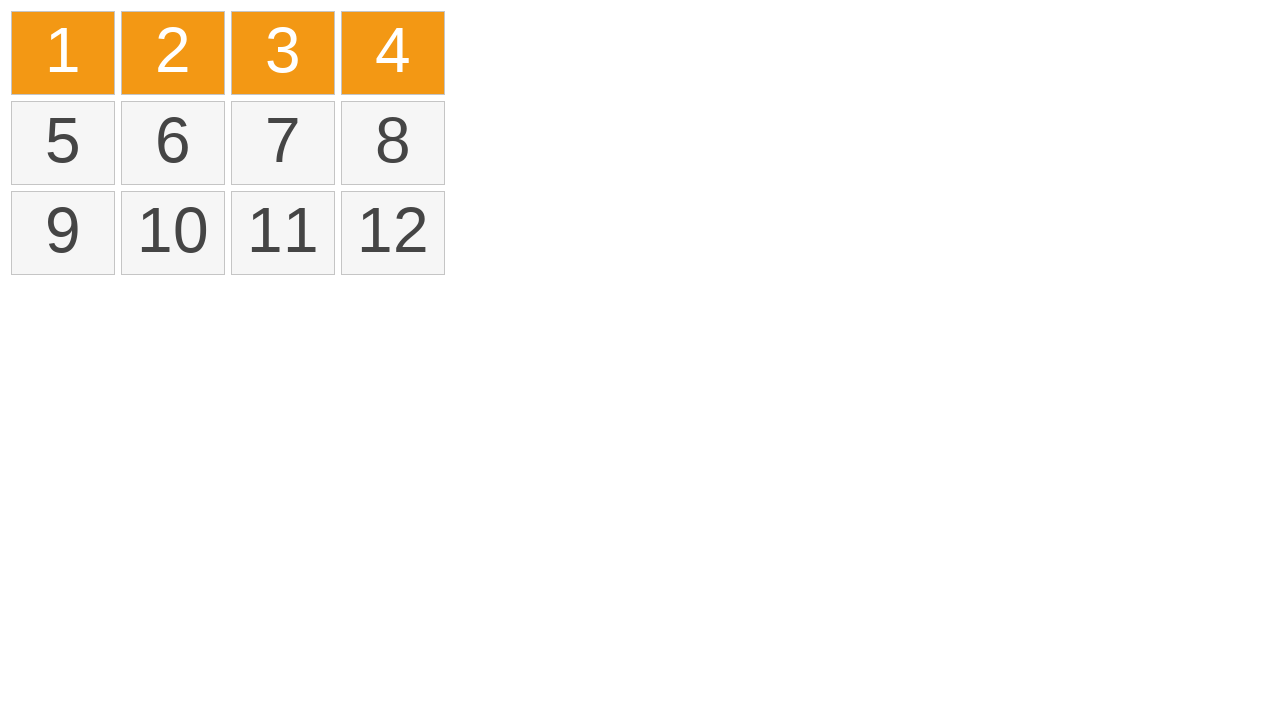

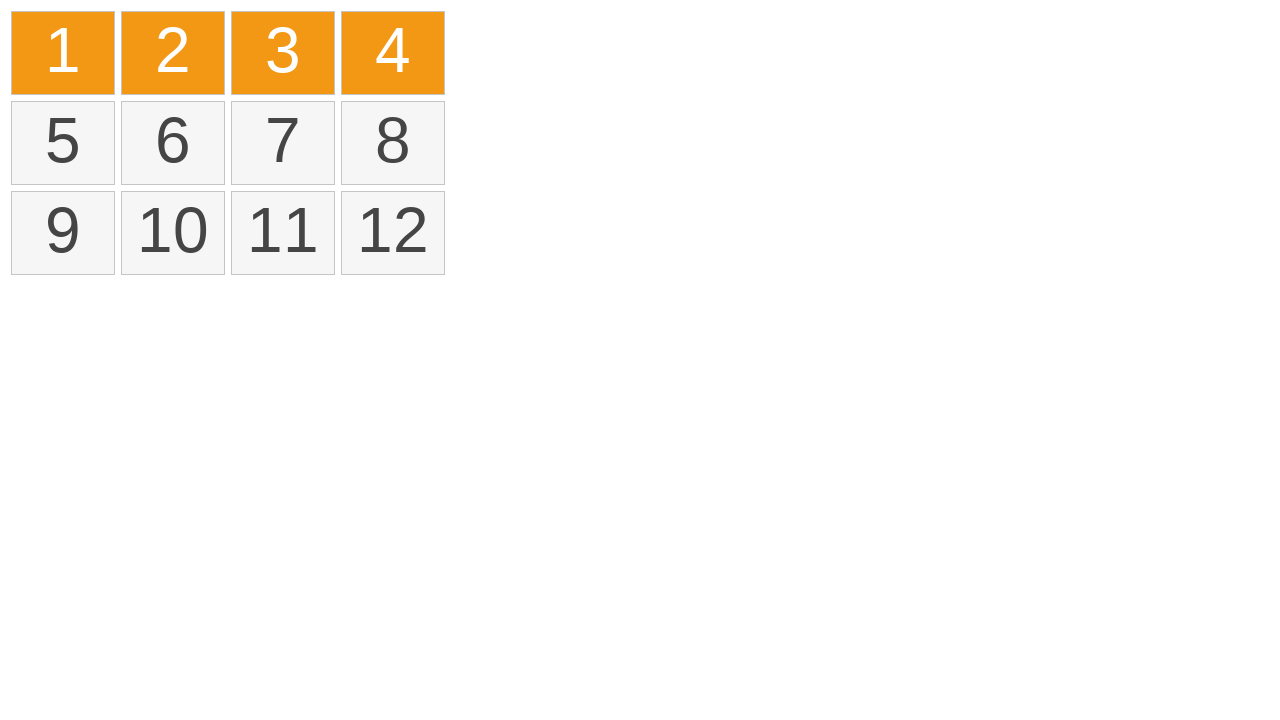